Tests dynamic element addition and removal by clicking Add Element button twice, then deleting one element

Starting URL: https://the-internet.herokuapp.com/add_remove_elements/

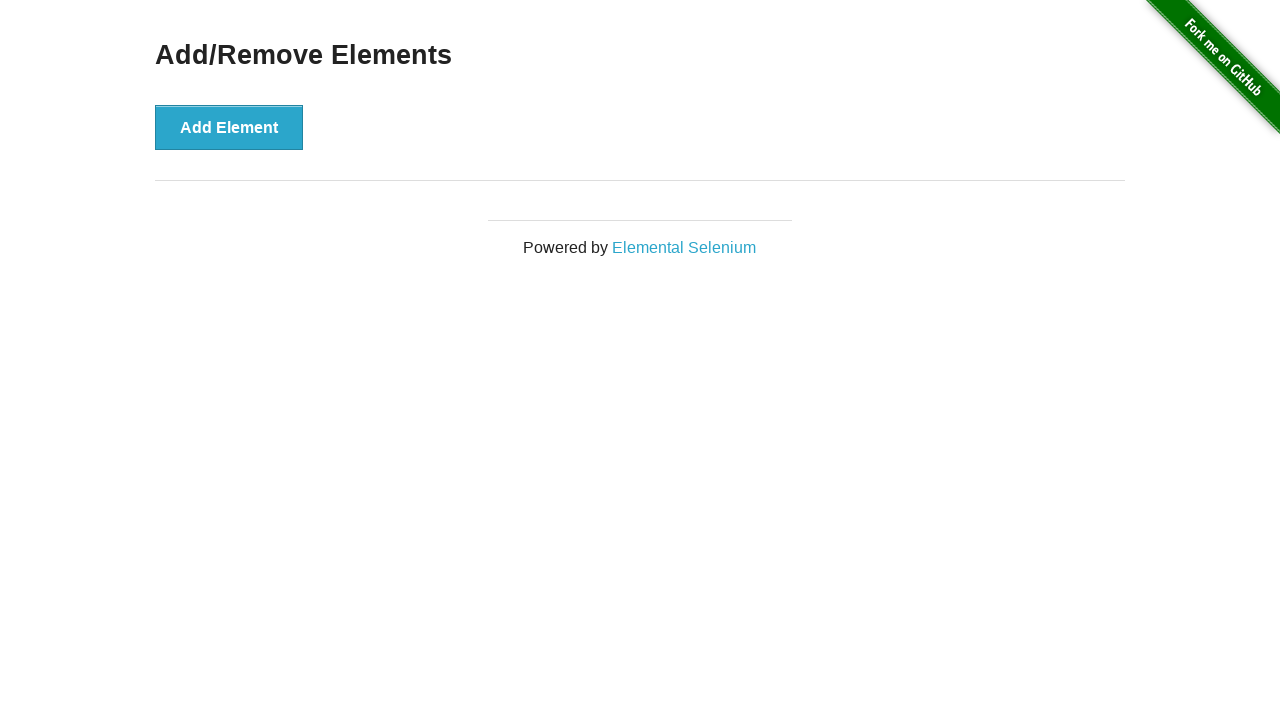

Navigated to Add/Remove Elements page
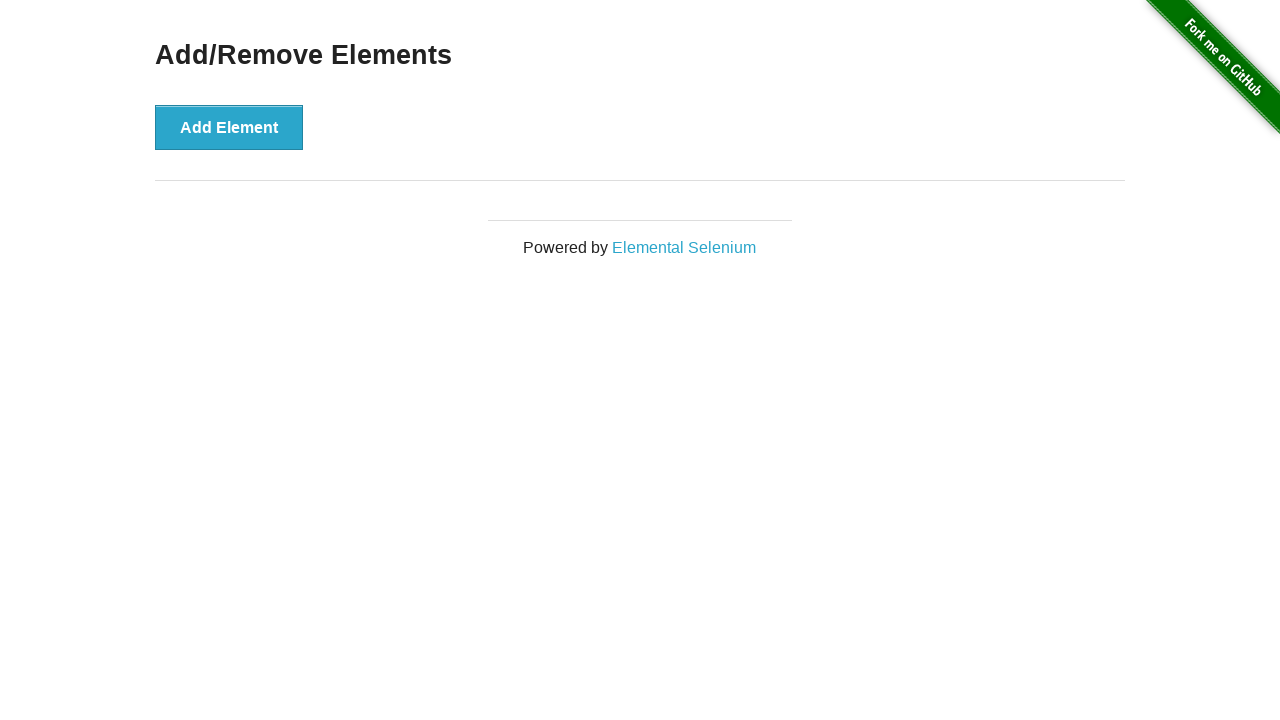

Clicked Add Element button (first time) at (229, 127) on xpath=//button[text()='Add Element']
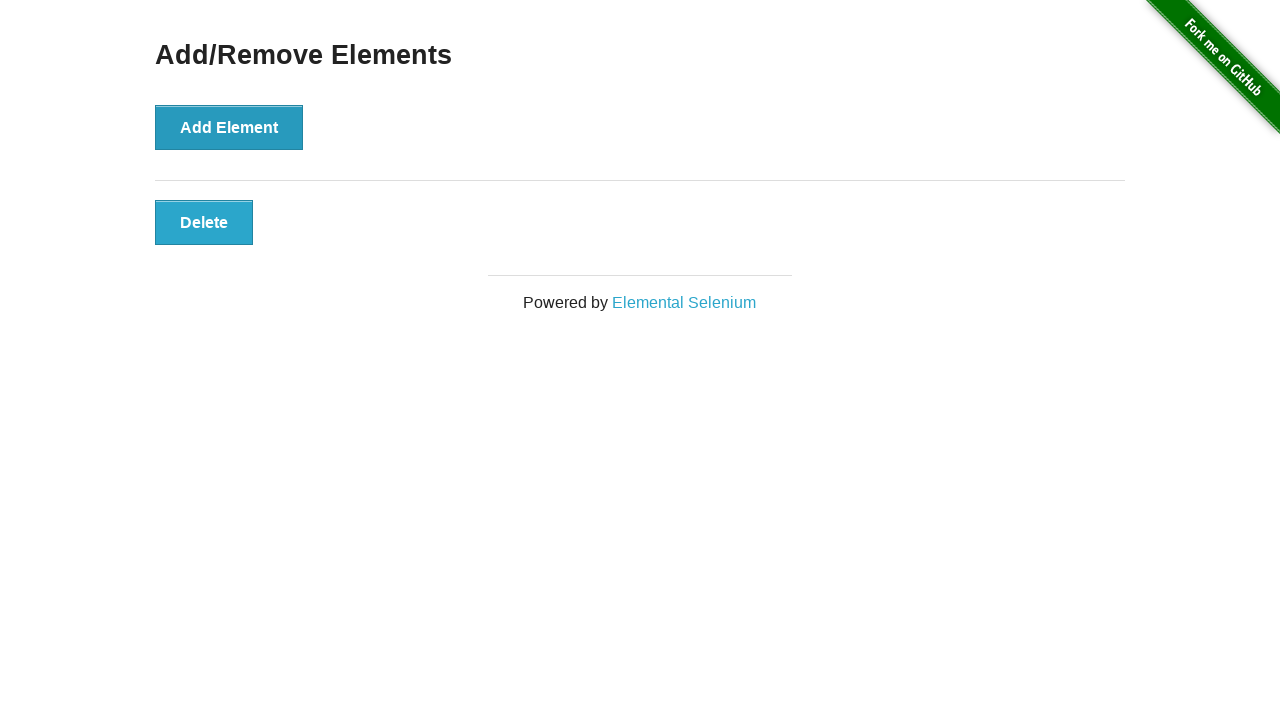

Clicked Add Element button (second time) at (229, 127) on xpath=//button[text()='Add Element']
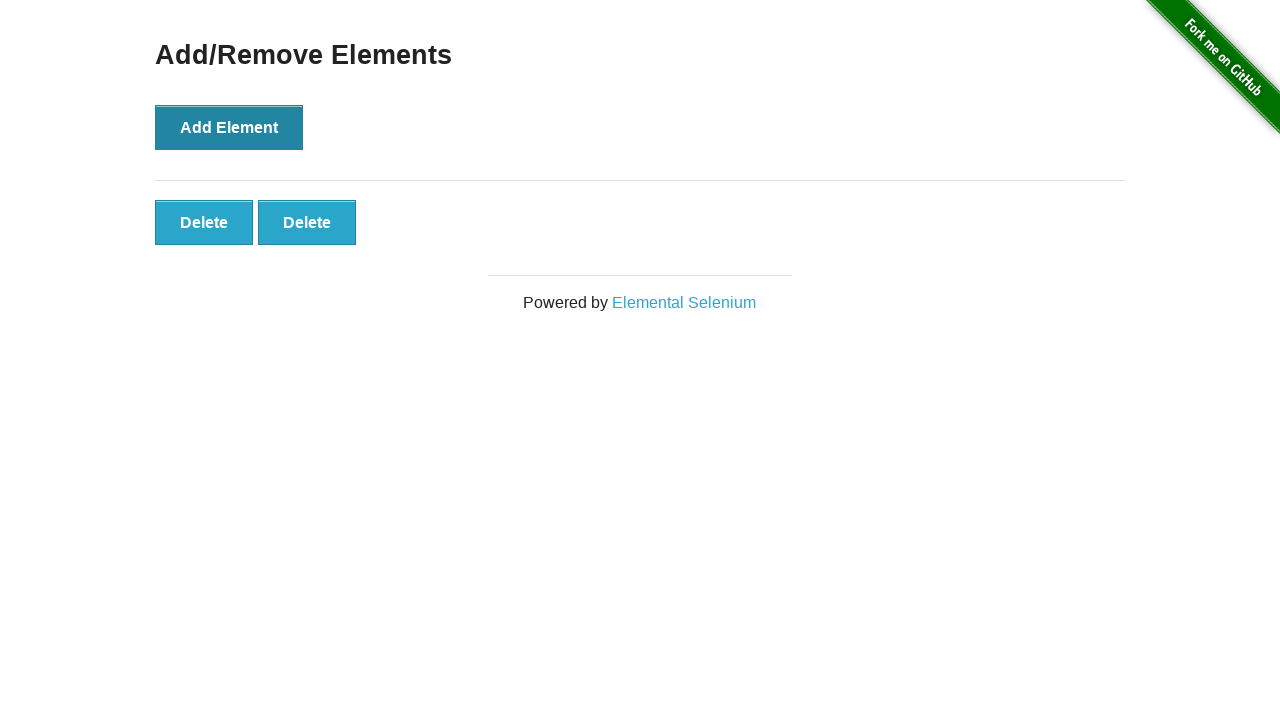

Clicked Delete button to remove one element at (204, 222) on xpath=//button[text()='Delete']
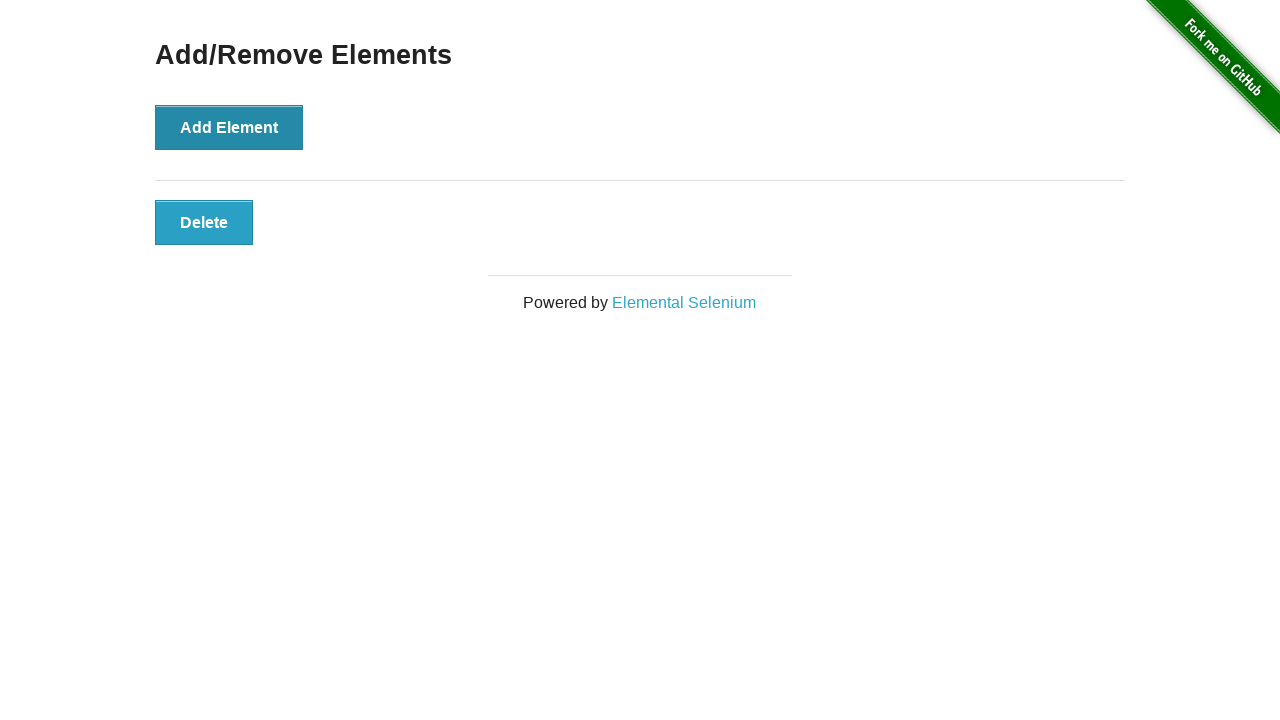

Verified Delete button count: 1 button(s) remaining
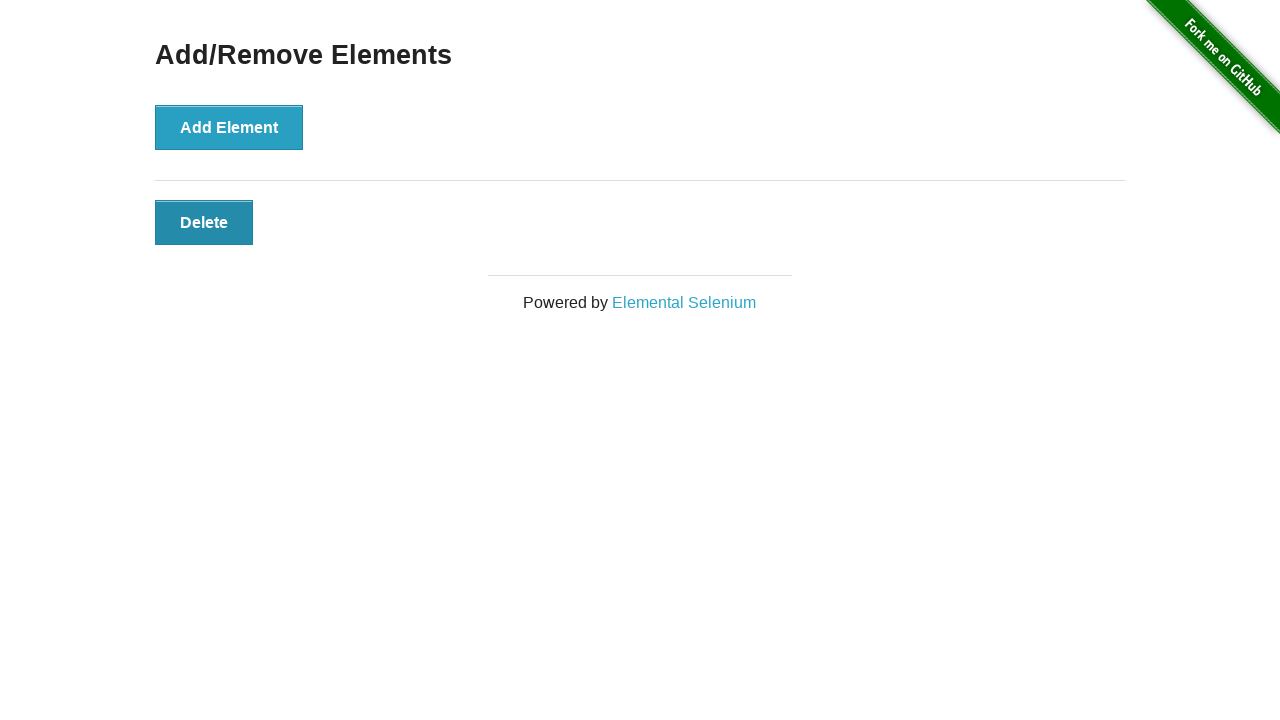

Assertion passed: exactly 1 Delete button remains
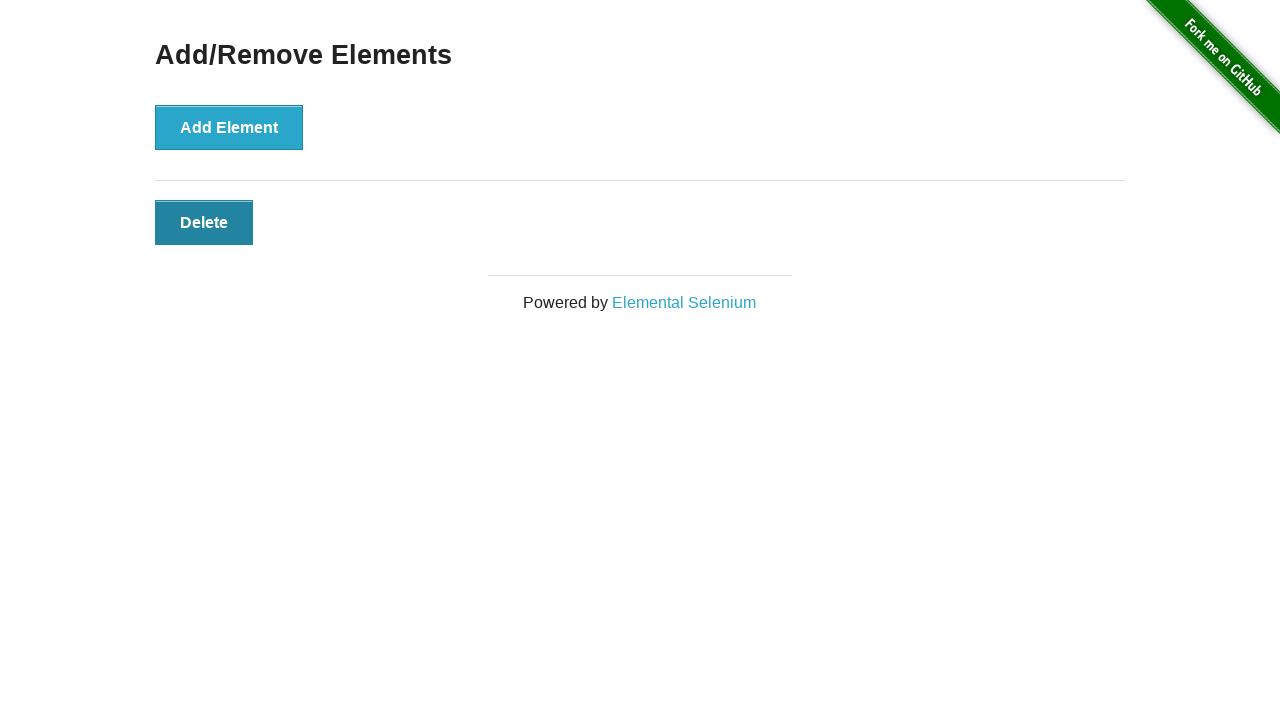

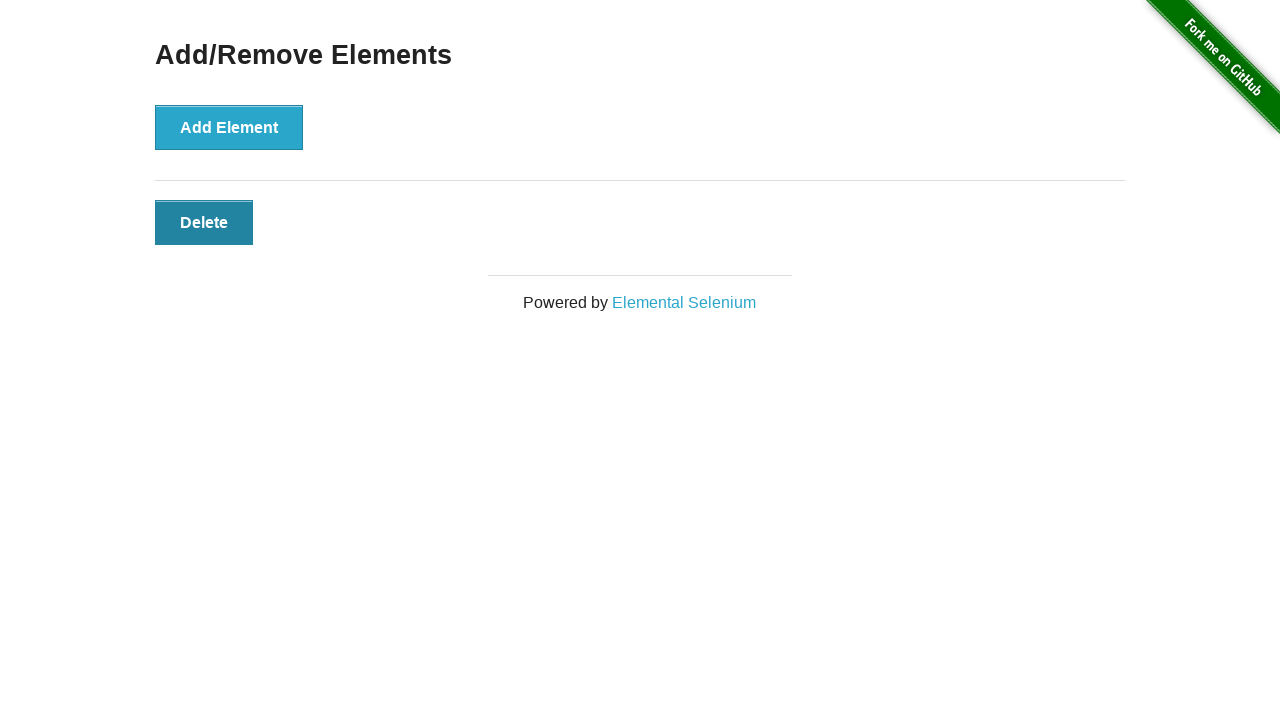